Tests new window handling by opening a new window, interacting with it, then returning to parent window

Starting URL: https://www.hyrtutorials.com/p/window-handles-practice.html

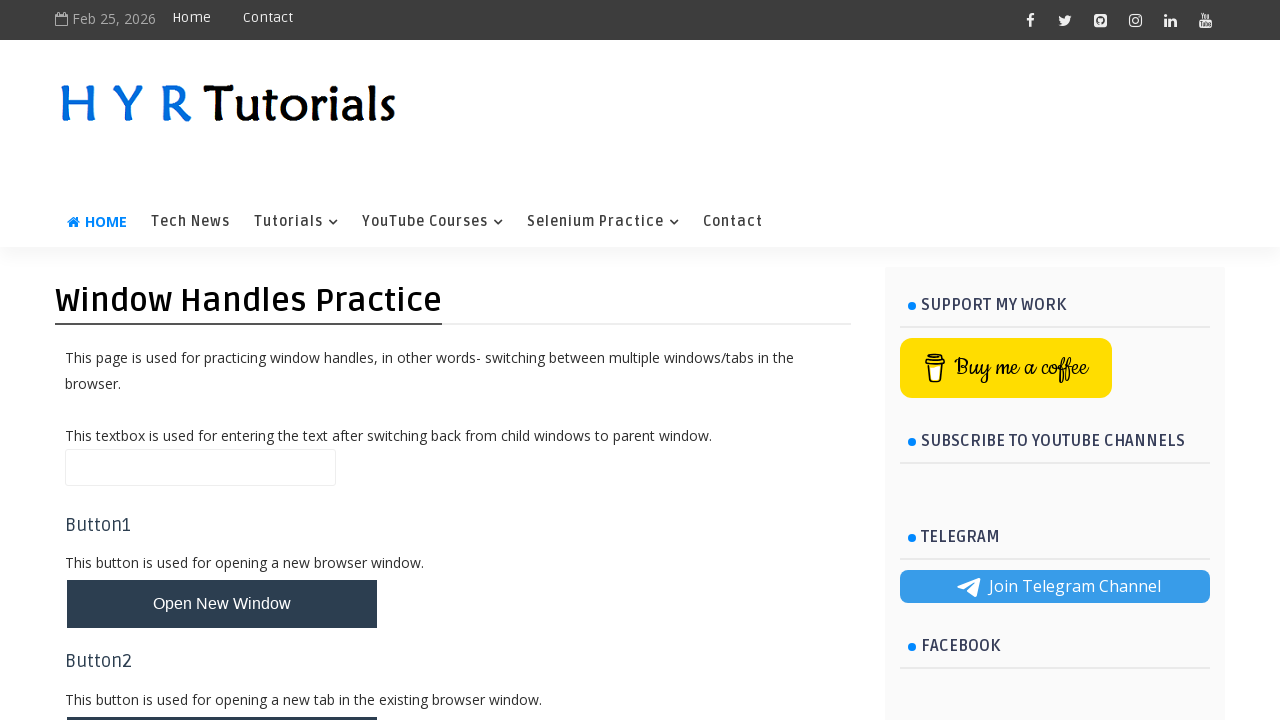

Clicked button to open new window and captured new page at (222, 604) on button#newWindowBtn
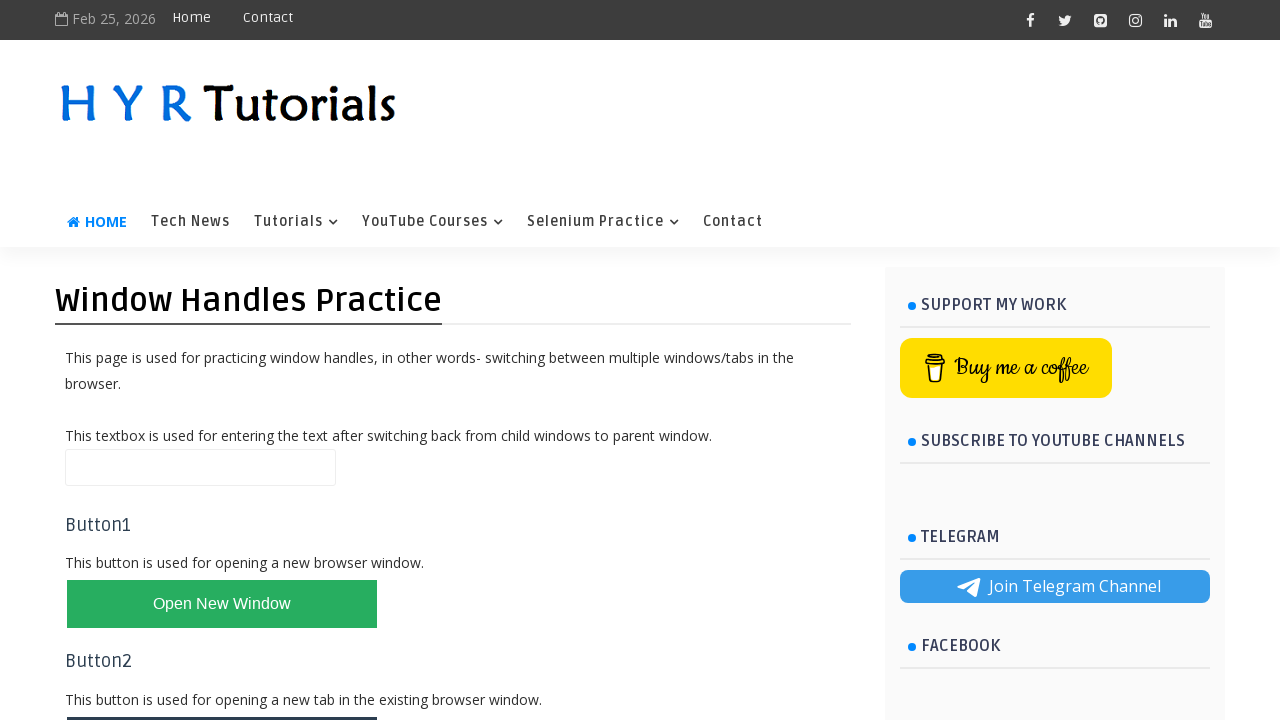

New window page object assigned
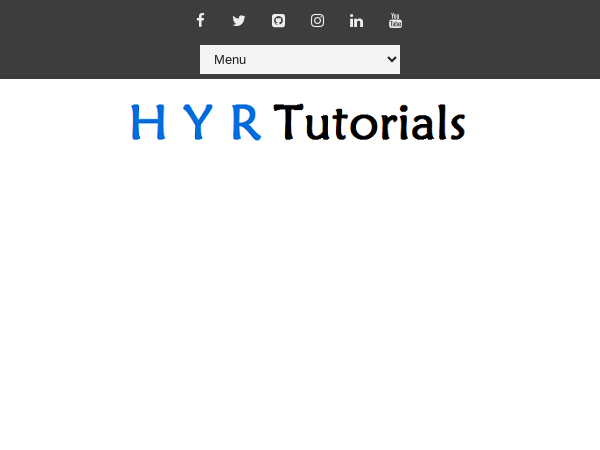

Filled firstName field in new window with 'child window' on #firstName
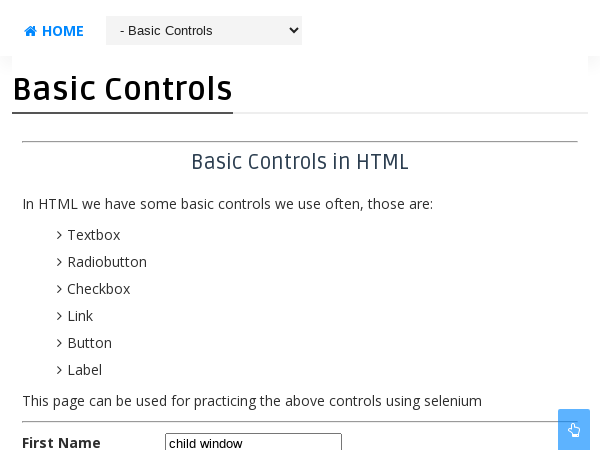

Closed the new window
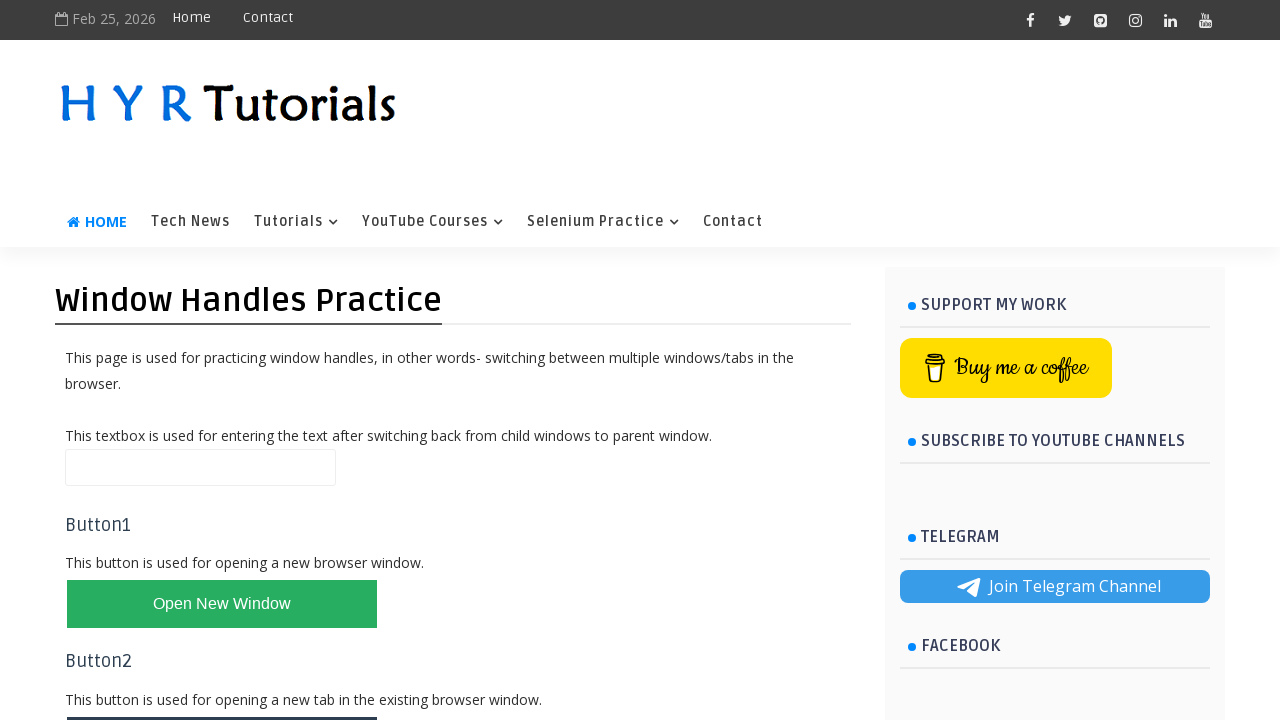

Filled name field in parent window with 'parent window' on #name
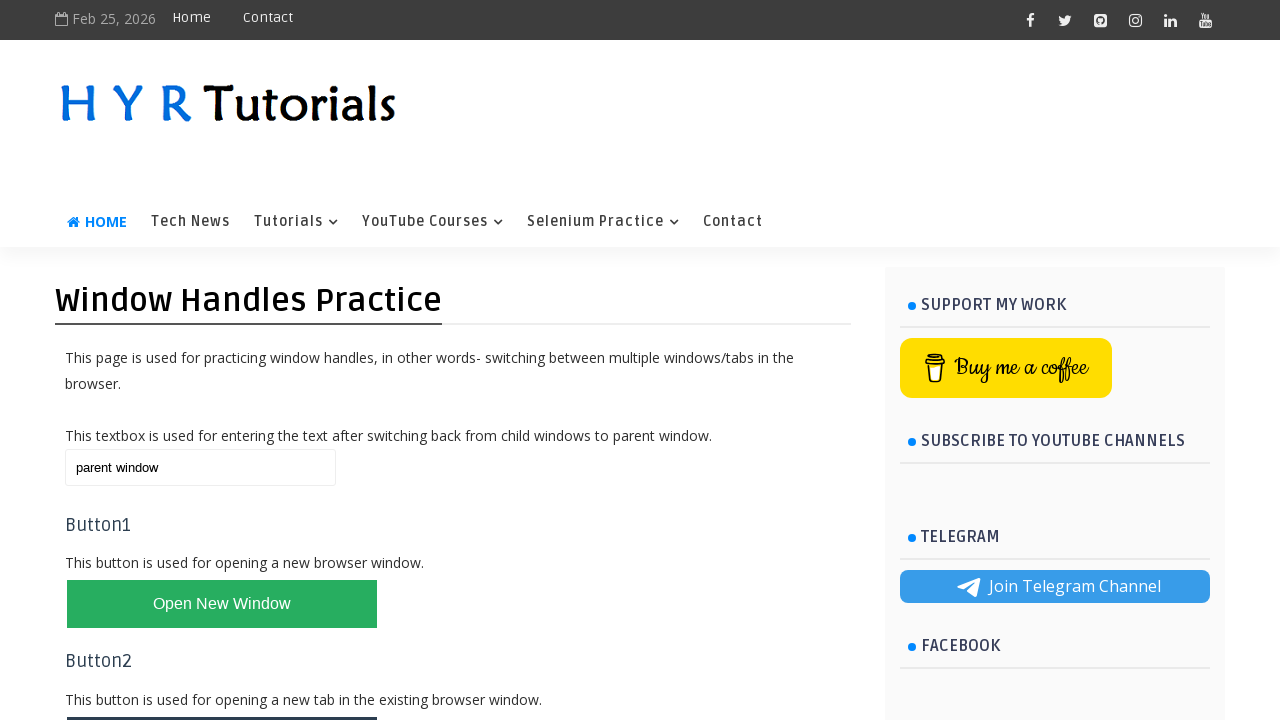

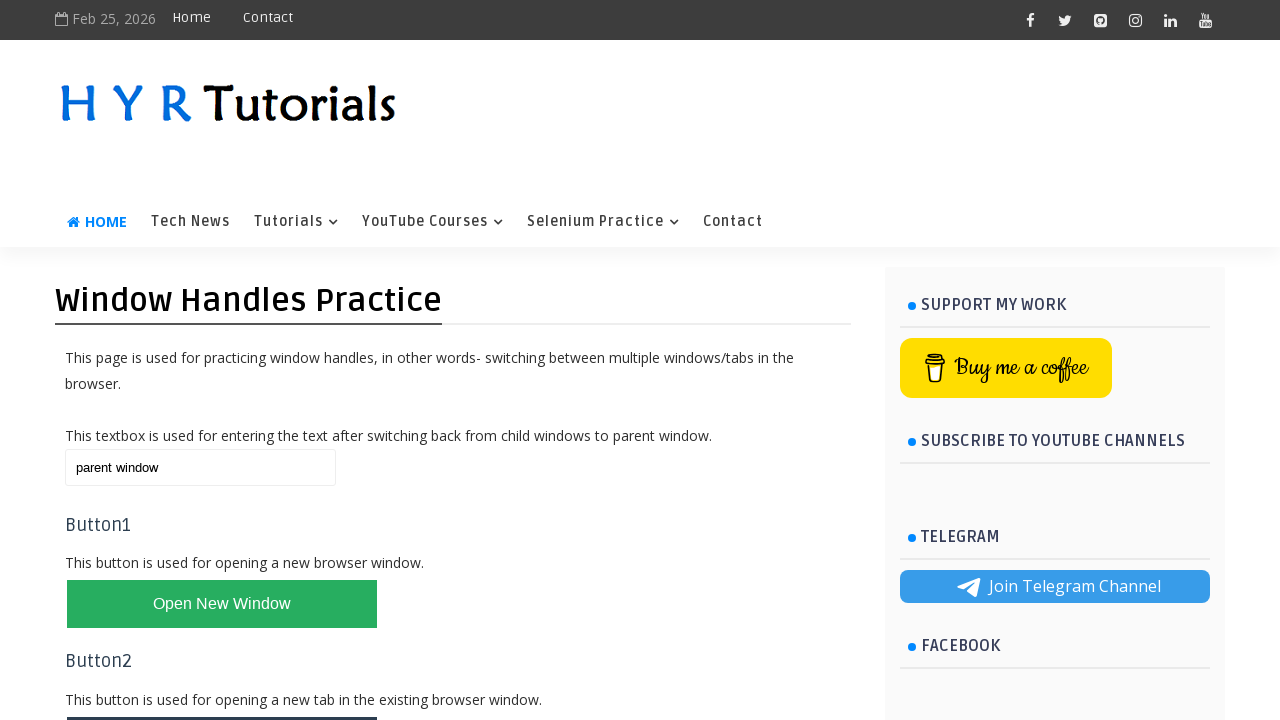